Tests filtering to display only active (incomplete) items

Starting URL: https://demo.playwright.dev/todomvc

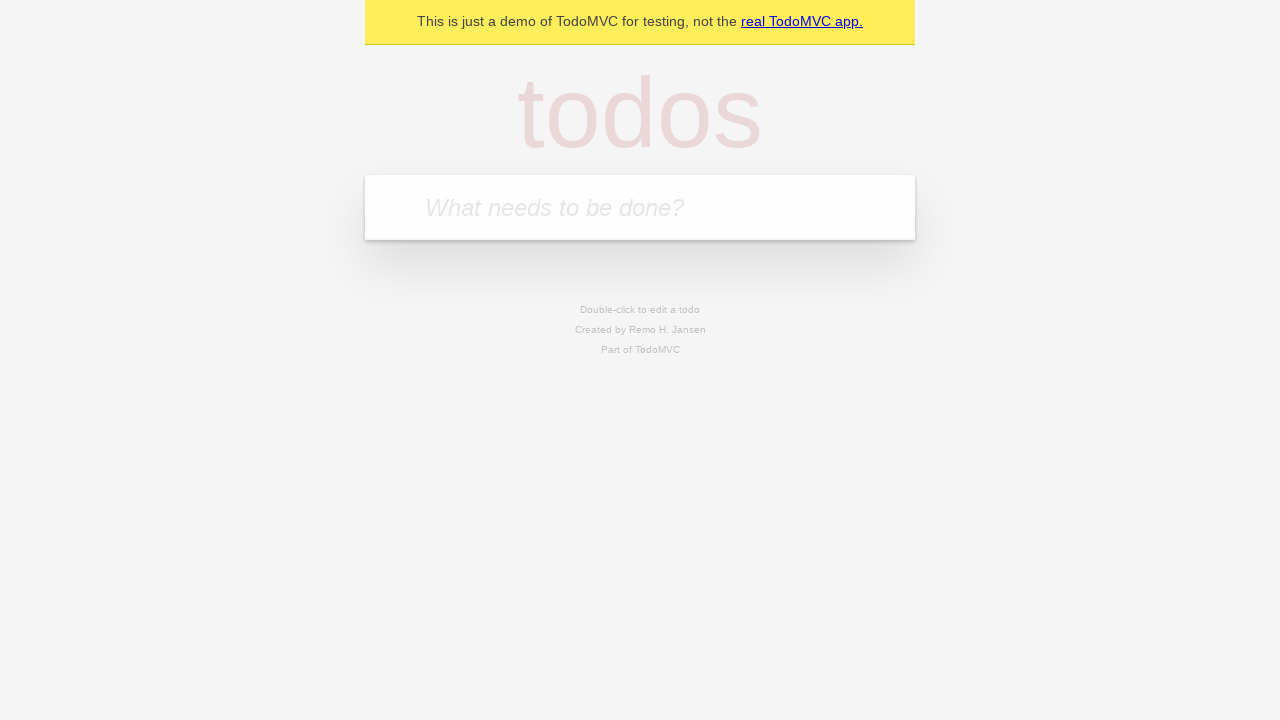

Filled todo input with 'buy some cheese' on internal:attr=[placeholder="What needs to be done?"i]
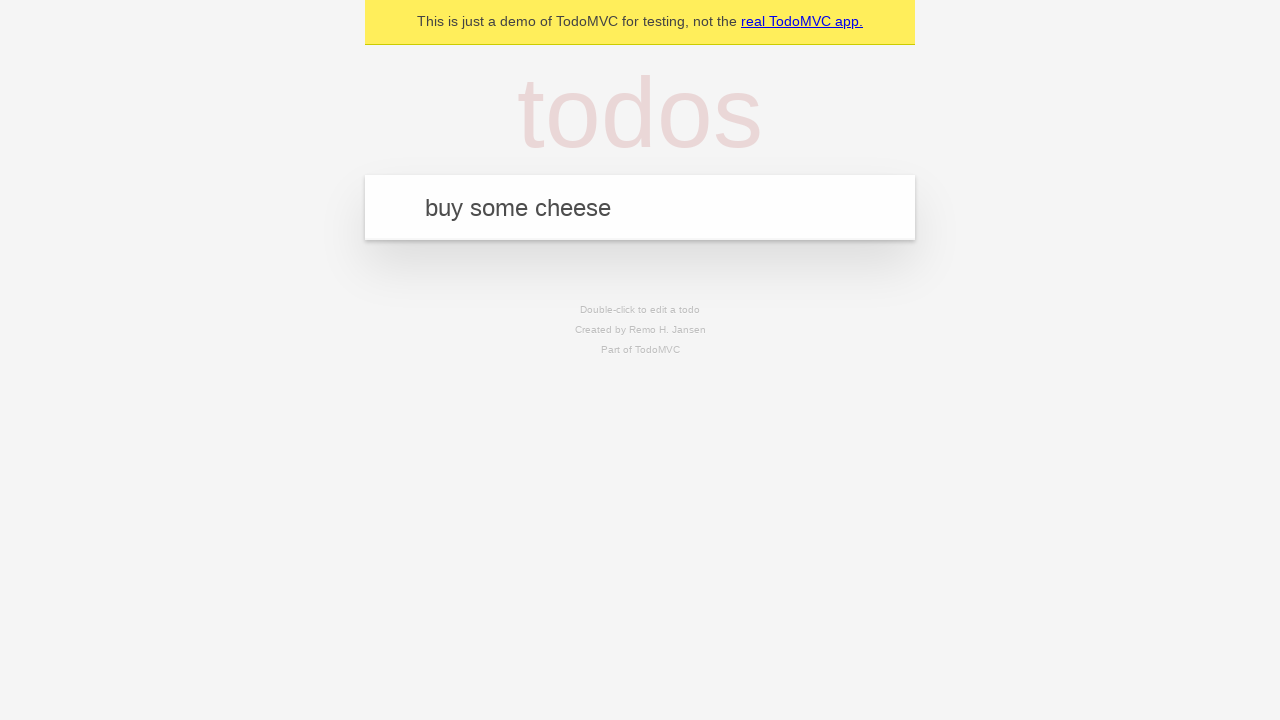

Pressed Enter to create first todo on internal:attr=[placeholder="What needs to be done?"i]
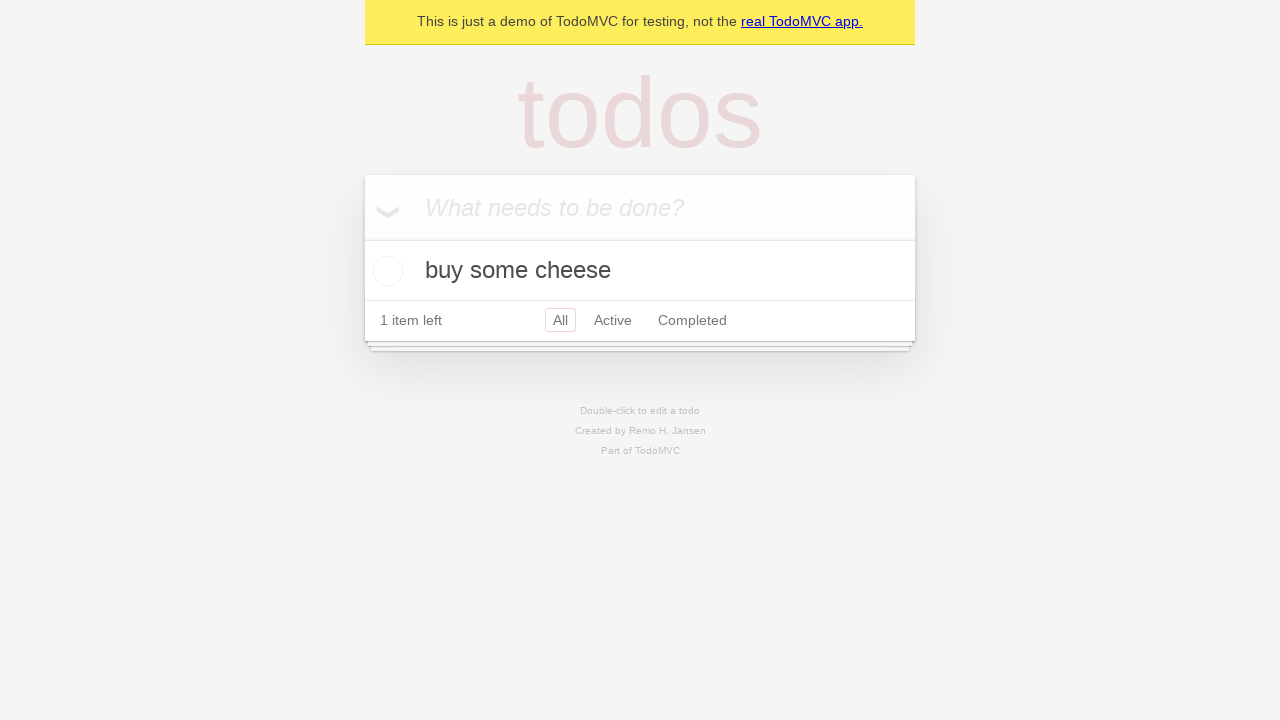

Filled todo input with 'feed the cat' on internal:attr=[placeholder="What needs to be done?"i]
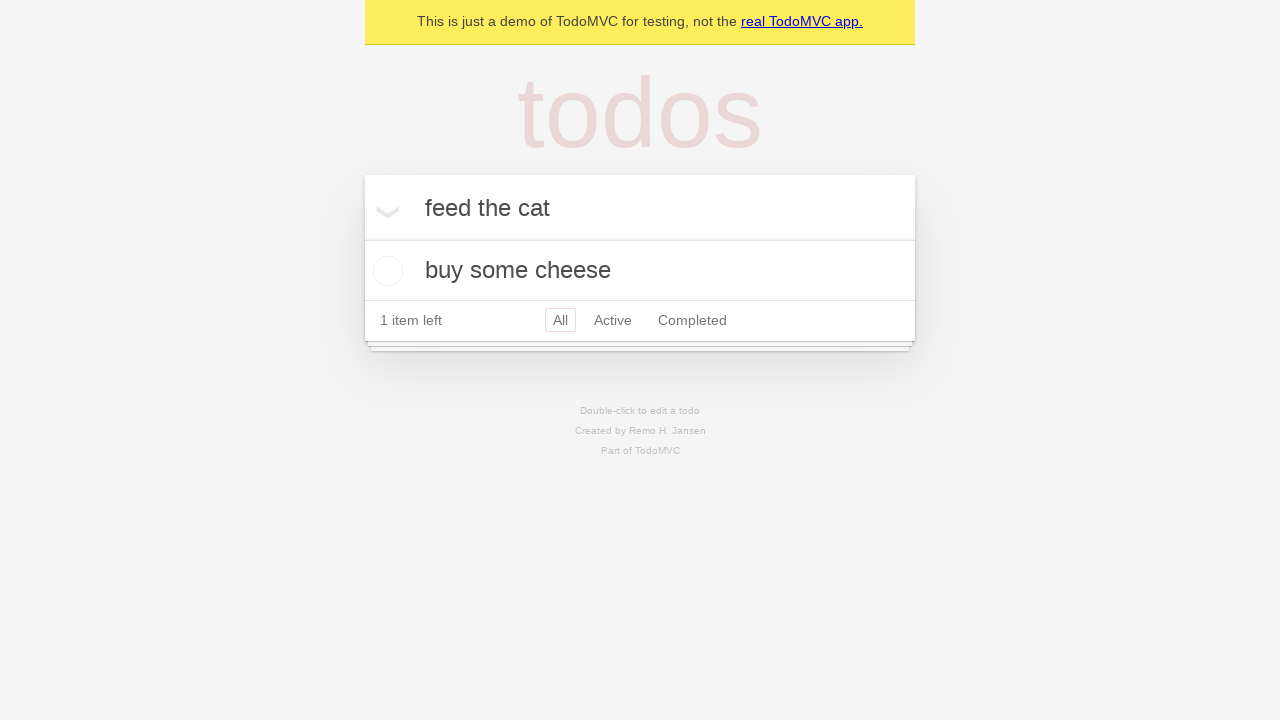

Pressed Enter to create second todo on internal:attr=[placeholder="What needs to be done?"i]
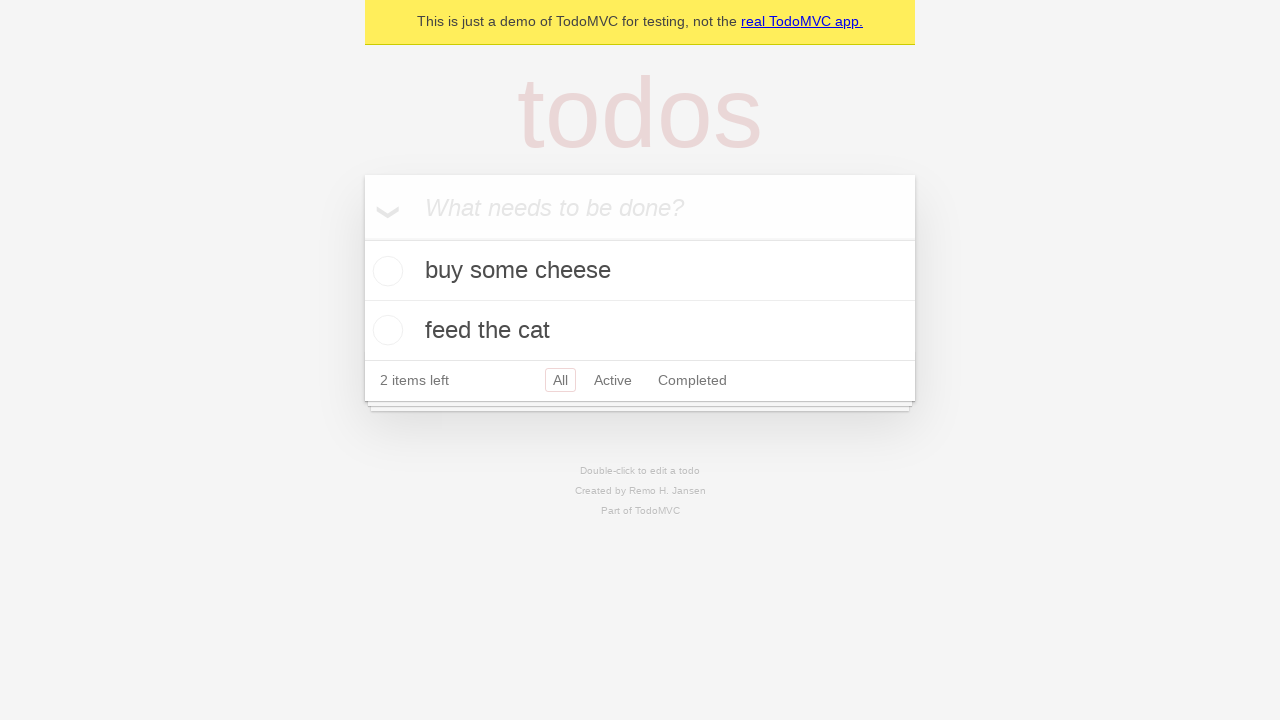

Filled todo input with 'book a doctors appointment' on internal:attr=[placeholder="What needs to be done?"i]
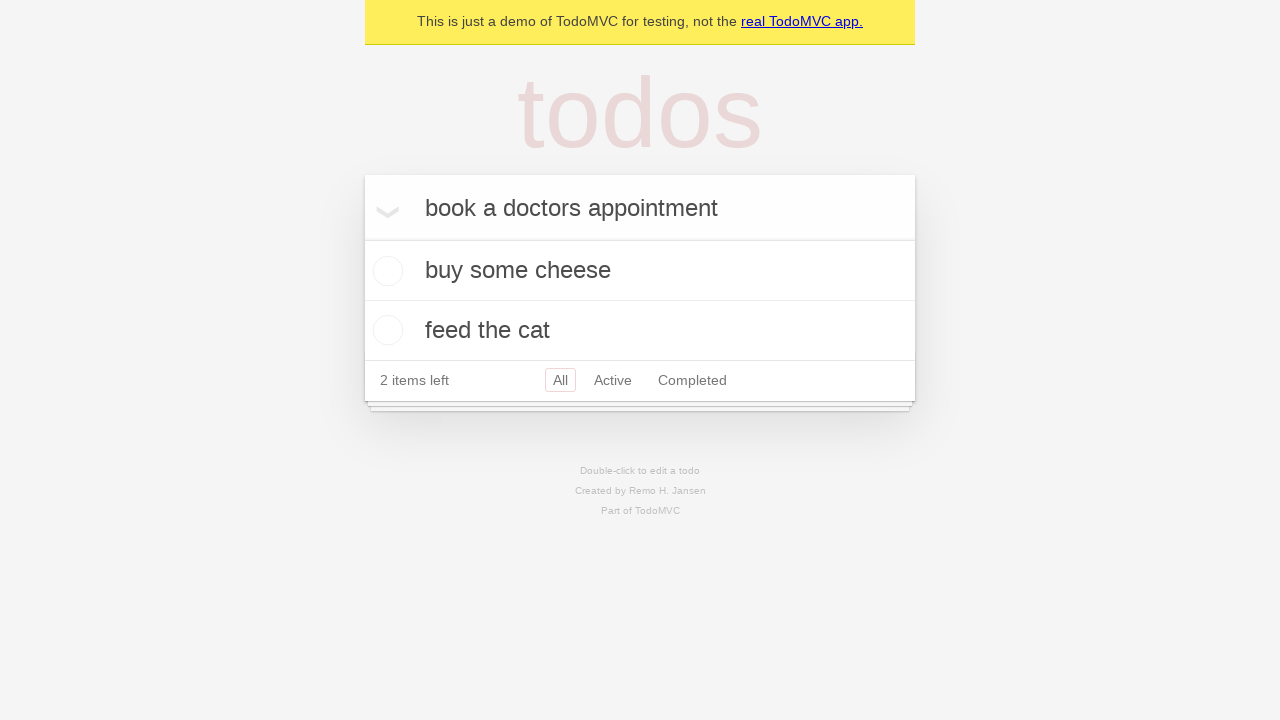

Pressed Enter to create third todo on internal:attr=[placeholder="What needs to be done?"i]
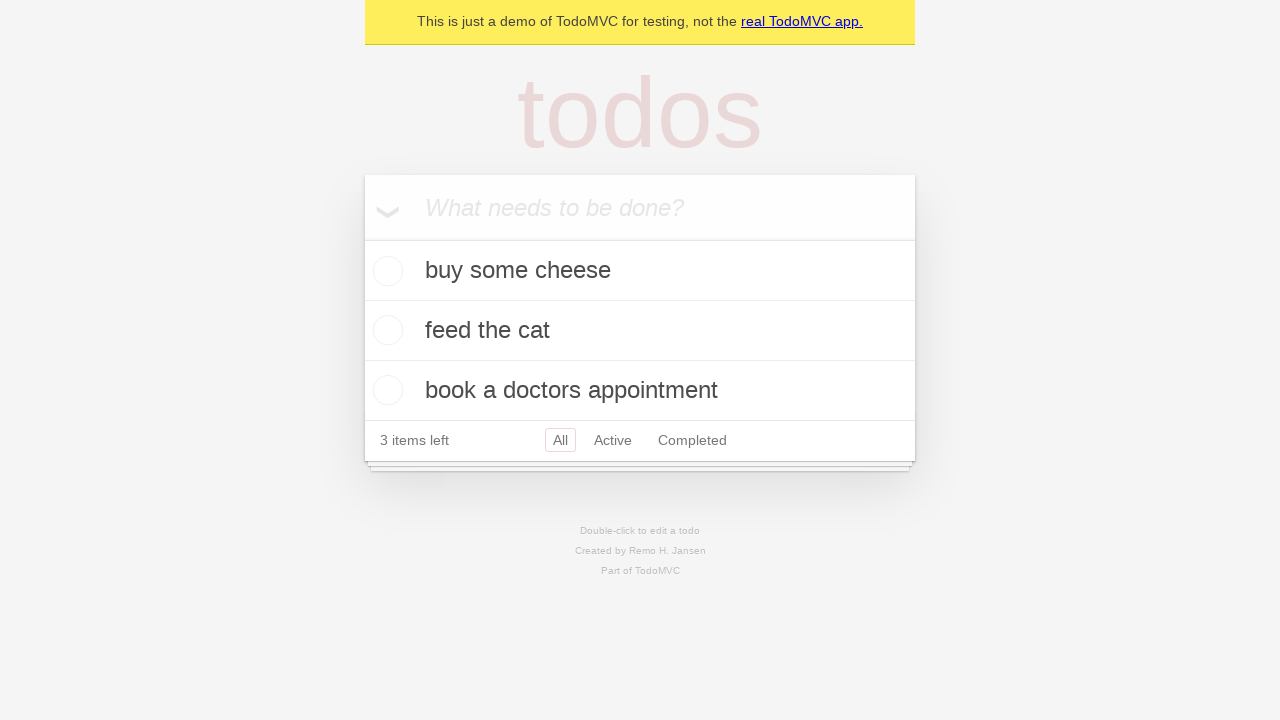

Checked the second todo item (marked as complete) at (385, 330) on internal:testid=[data-testid="todo-item"s] >> nth=1 >> internal:role=checkbox
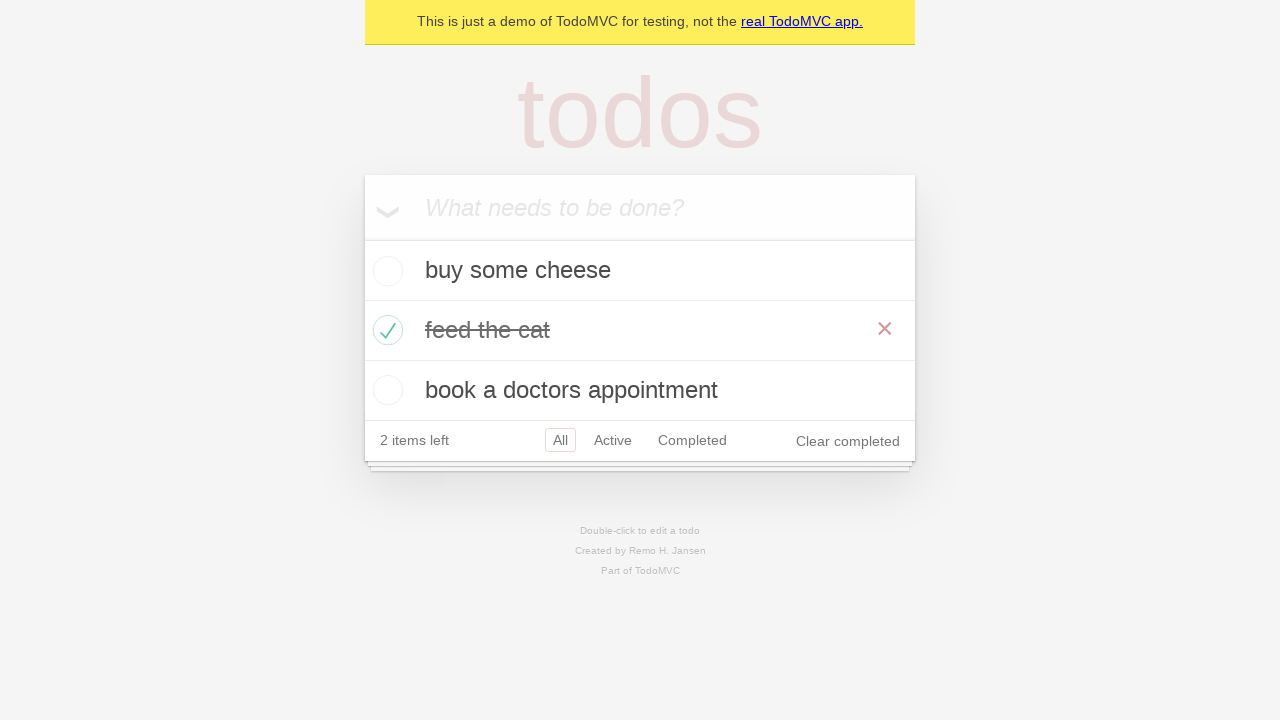

Clicked Active filter to display only incomplete items at (613, 440) on internal:role=link[name="Active"i]
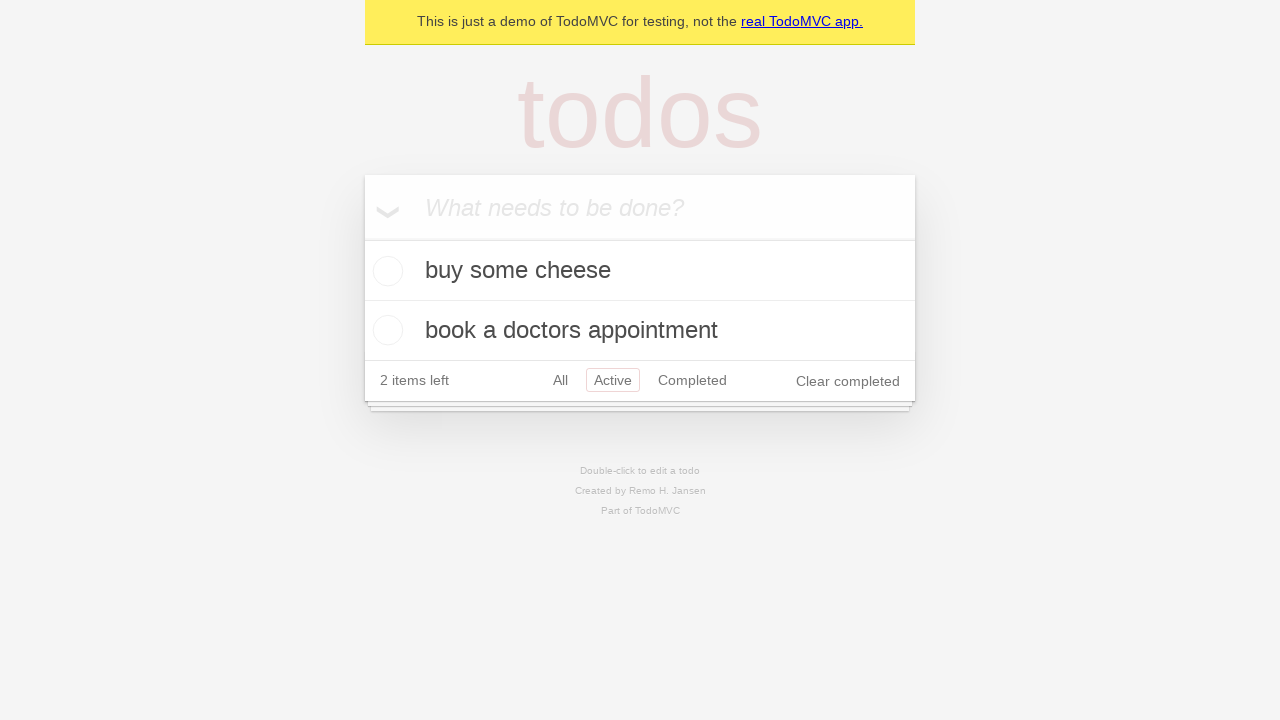

Active filter applied successfully - 2 active items displayed
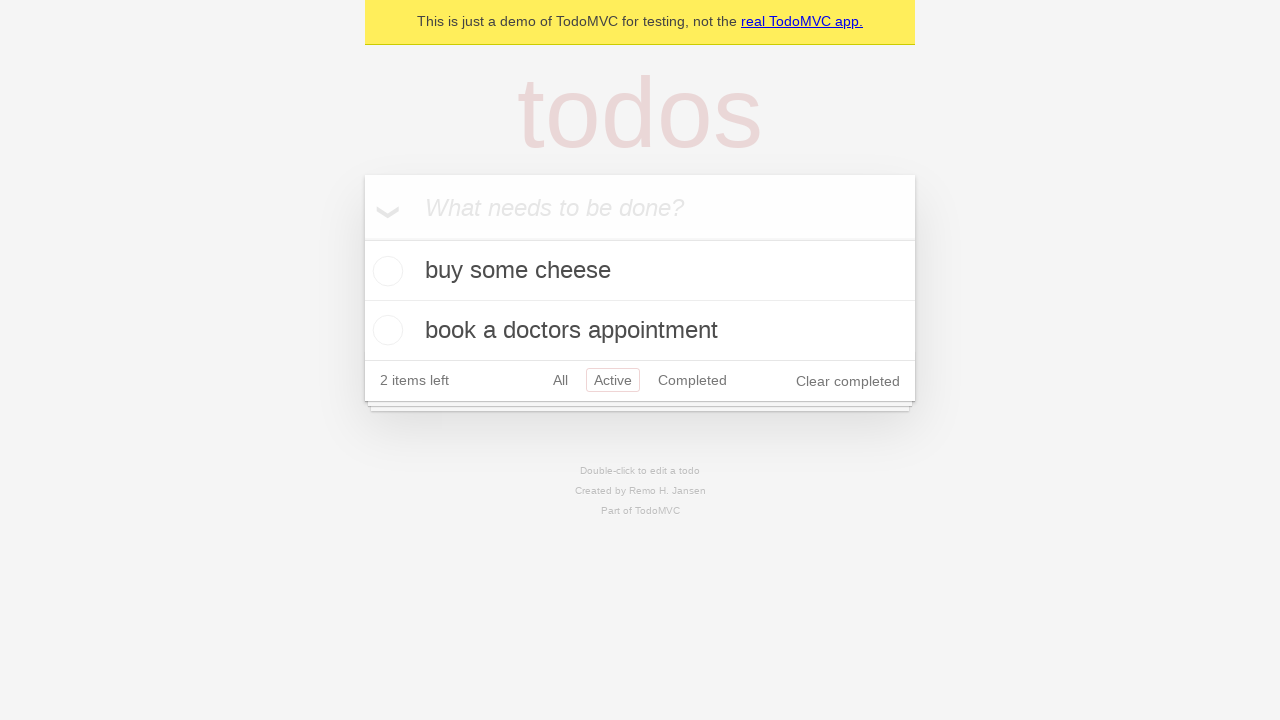

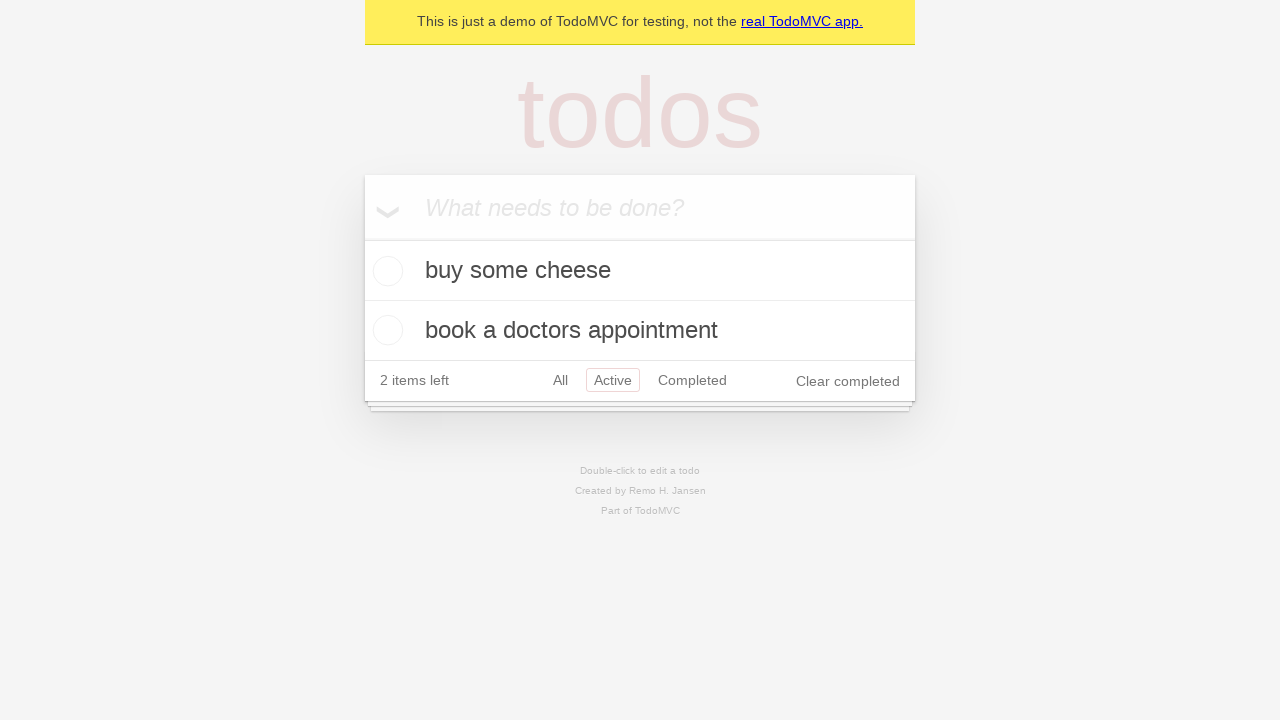